Tests dismissing a JavaScript confirm dialog by clicking a button that triggers a confirm, dismissing it, and verifying the result message does not contain "successfuly"

Starting URL: https://the-internet.herokuapp.com/javascript_alerts

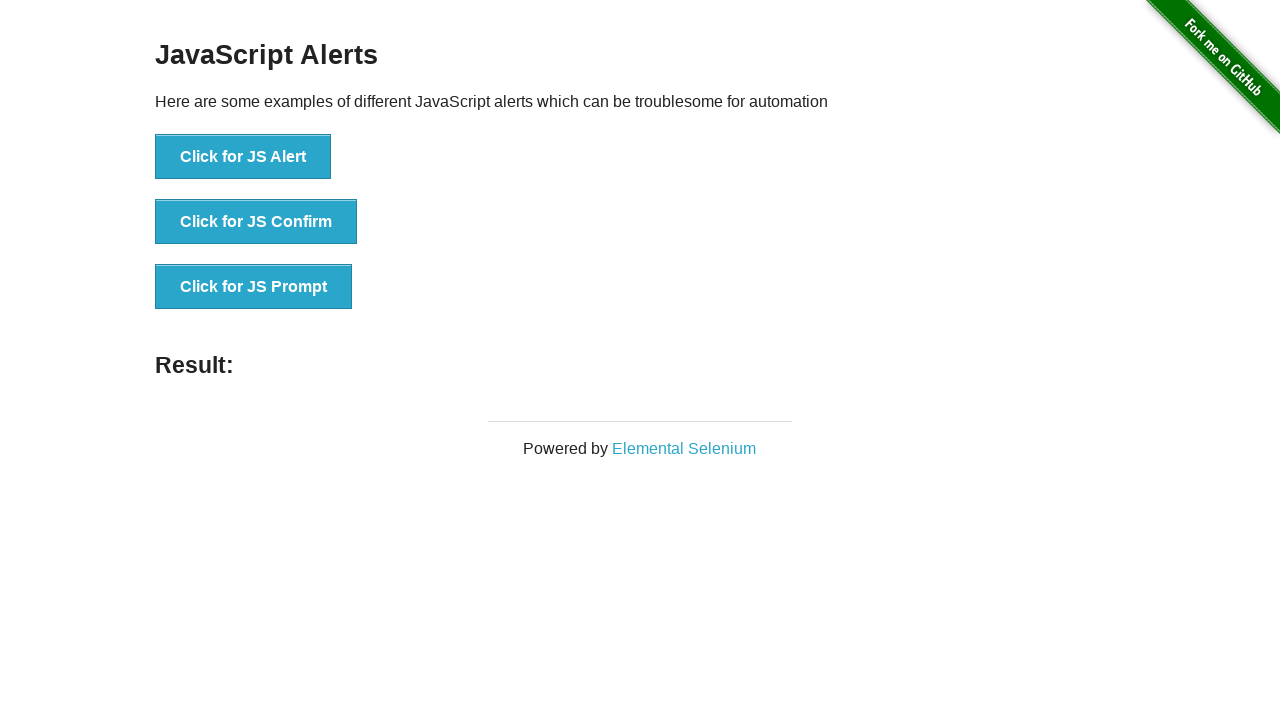

Set up dialog handler to dismiss confirm dialogs
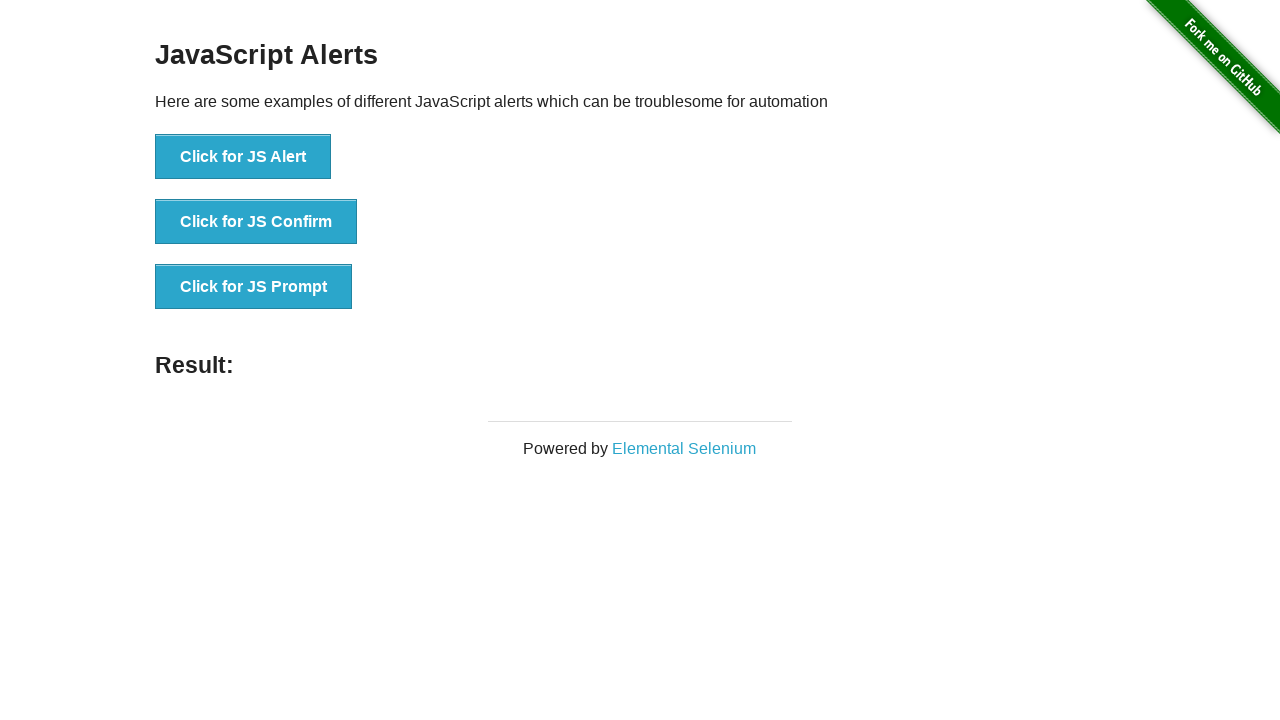

Clicked button to trigger JavaScript confirm dialog at (256, 222) on xpath=//button[text()='Click for JS Confirm']
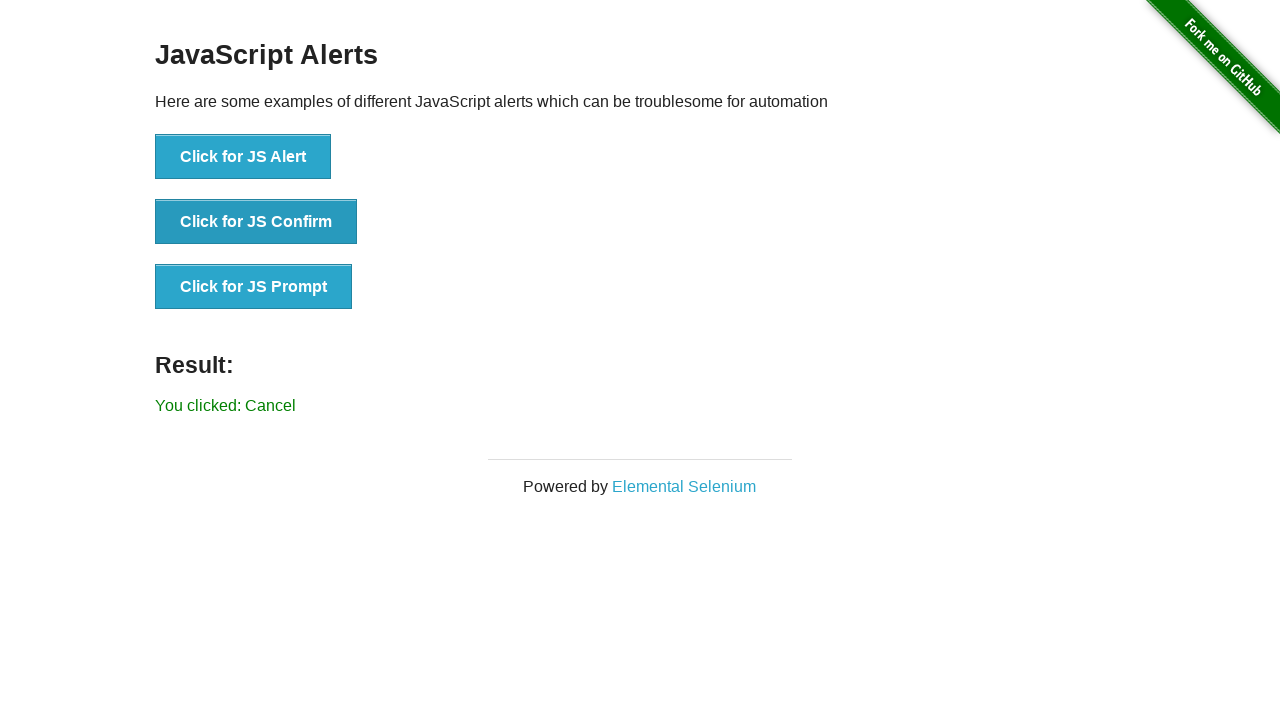

Result message element loaded
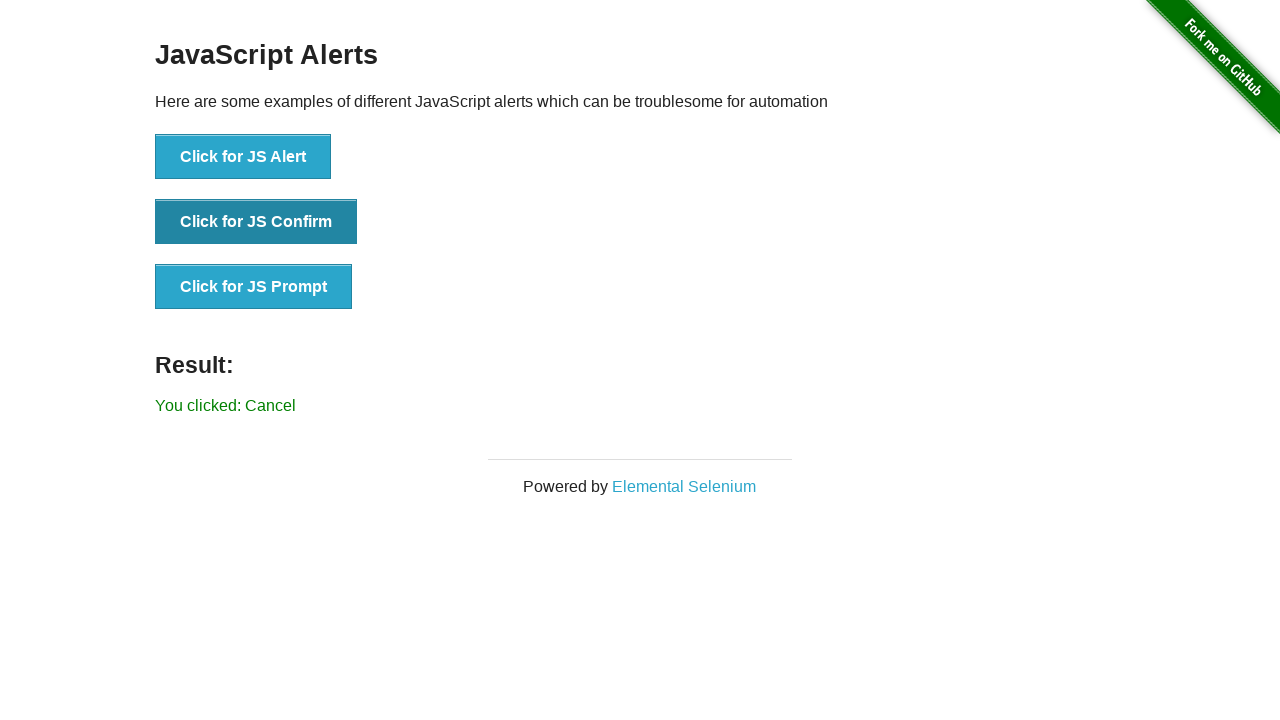

Retrieved result message text: 'You clicked: Cancel'
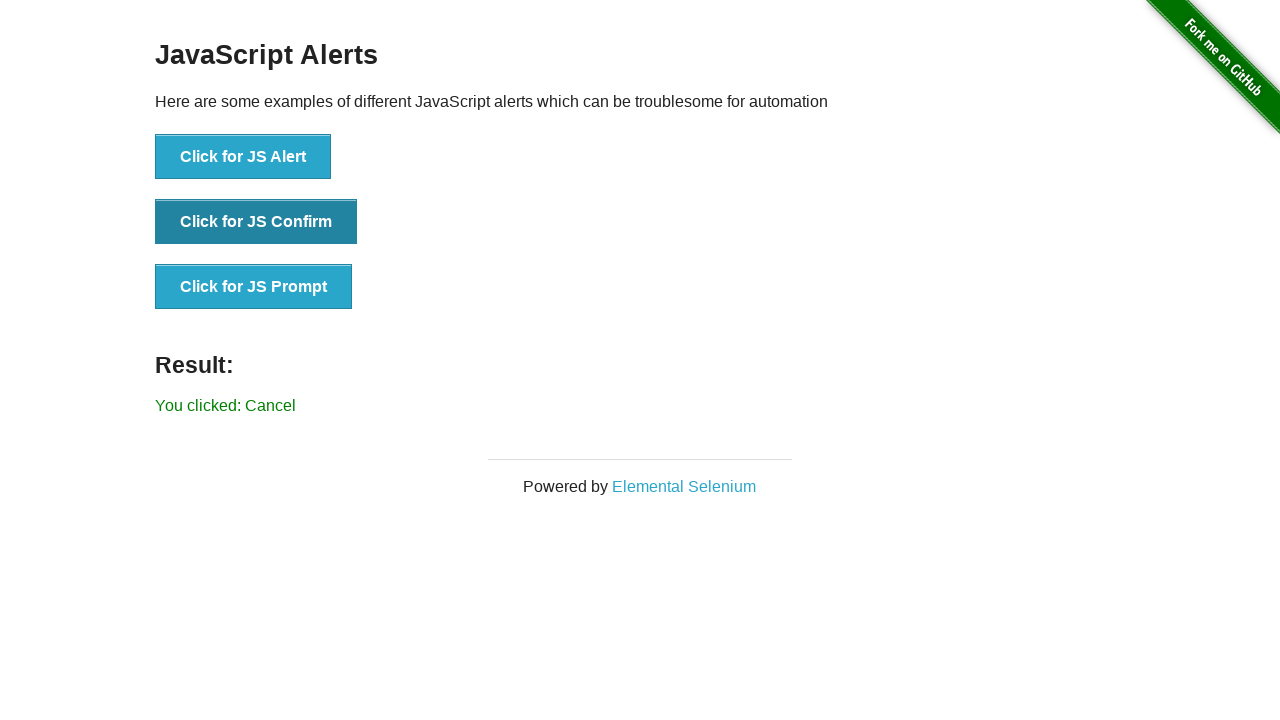

Verified result message does not contain 'successfuly'
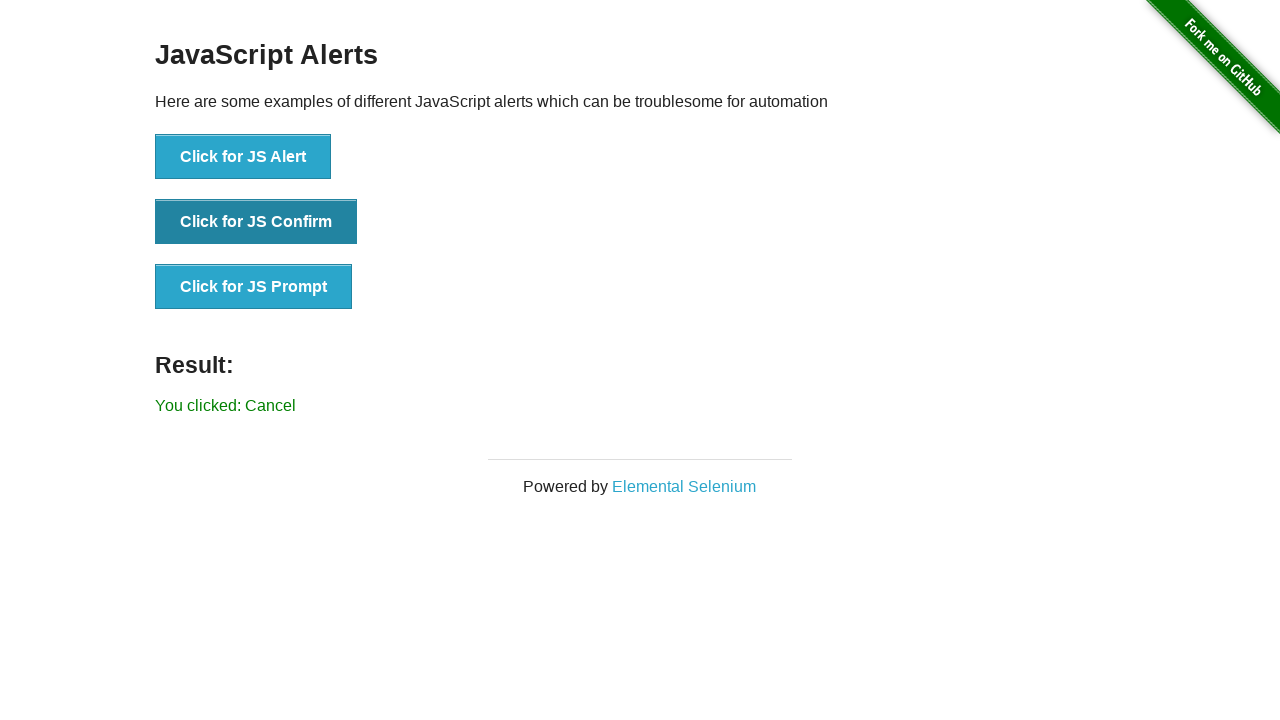

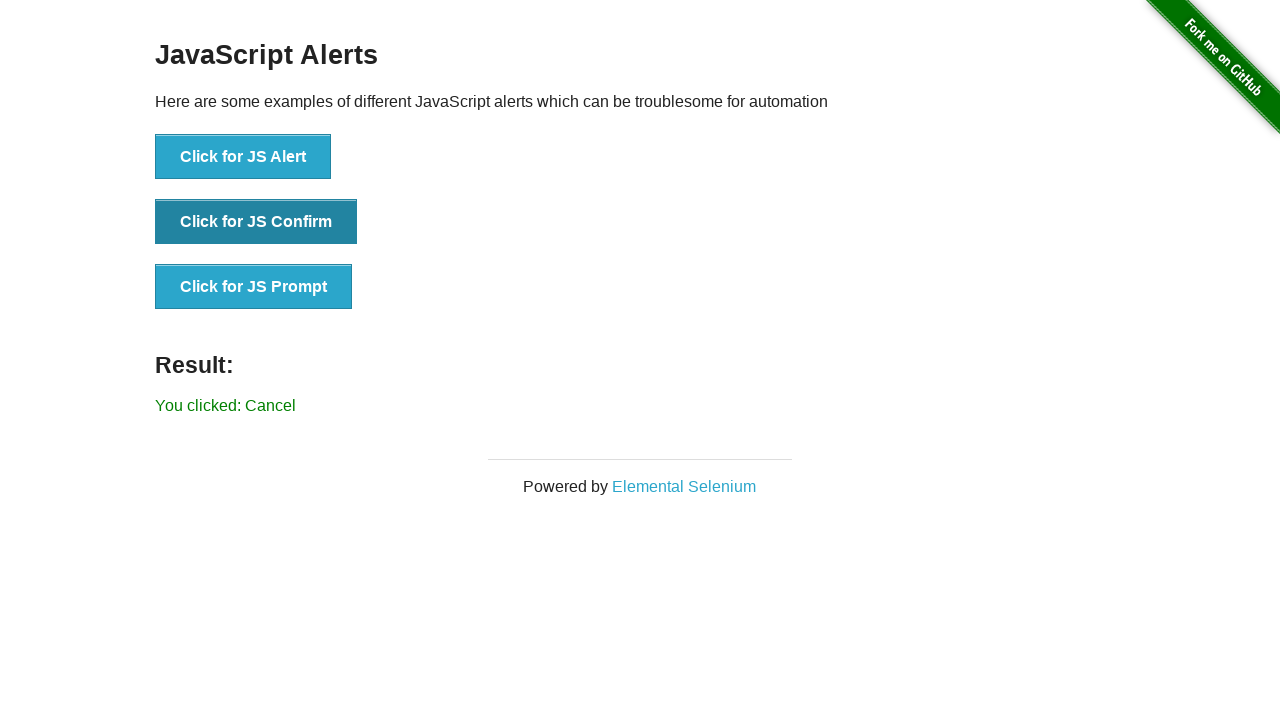